Tests navigation from the homepage to the About Us page on training-support.net, verifying page titles along the way.

Starting URL: https://training-support.net

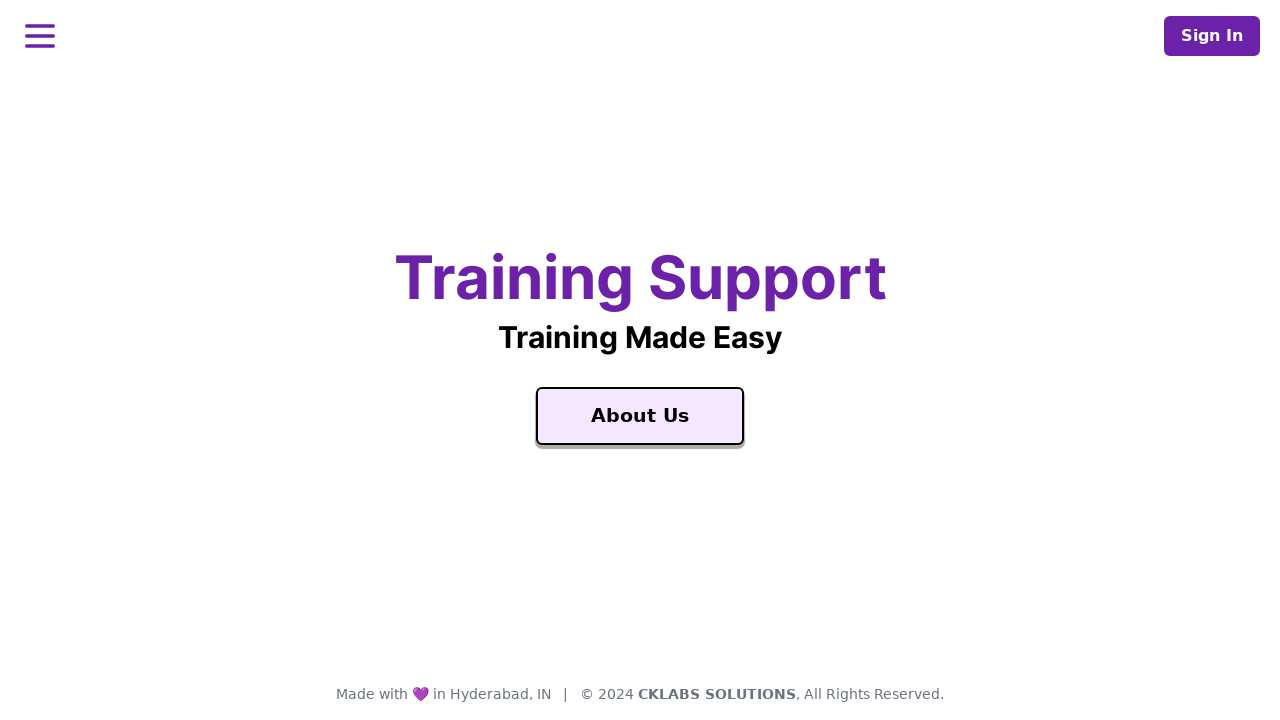

Verified homepage title is 'Training Support'
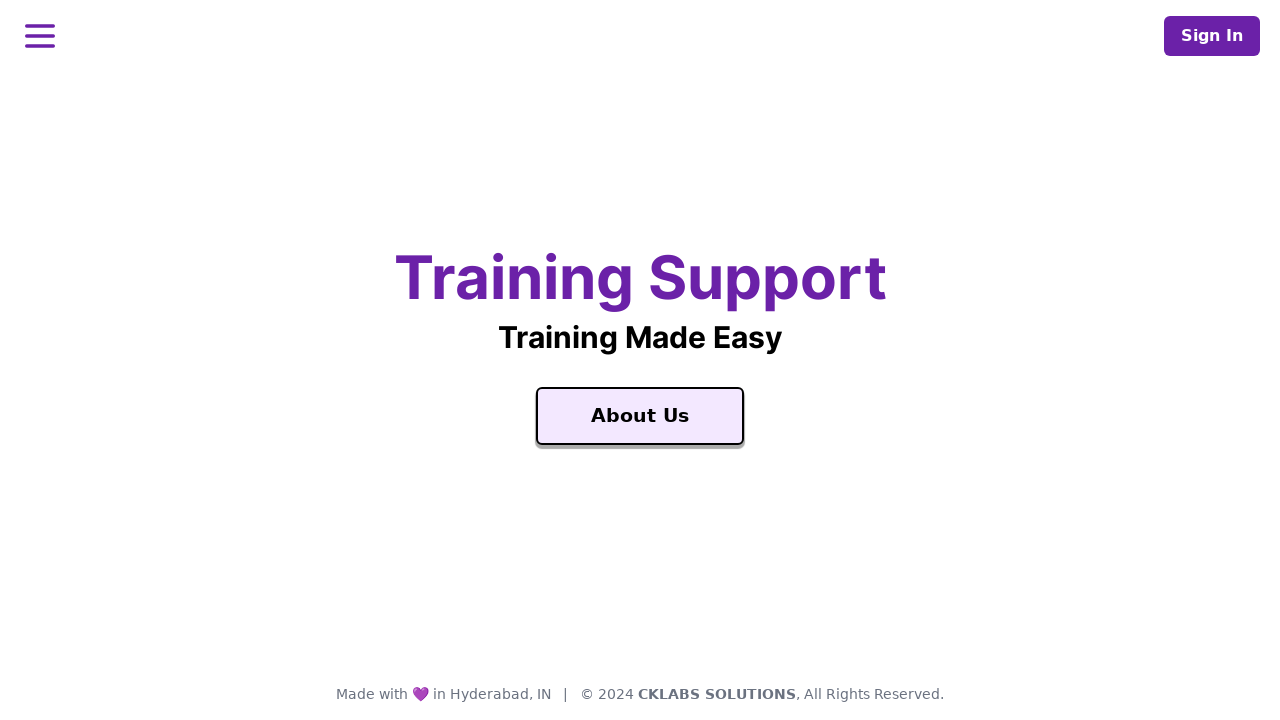

Clicked the About Us link at (640, 416) on a:text('About Us')
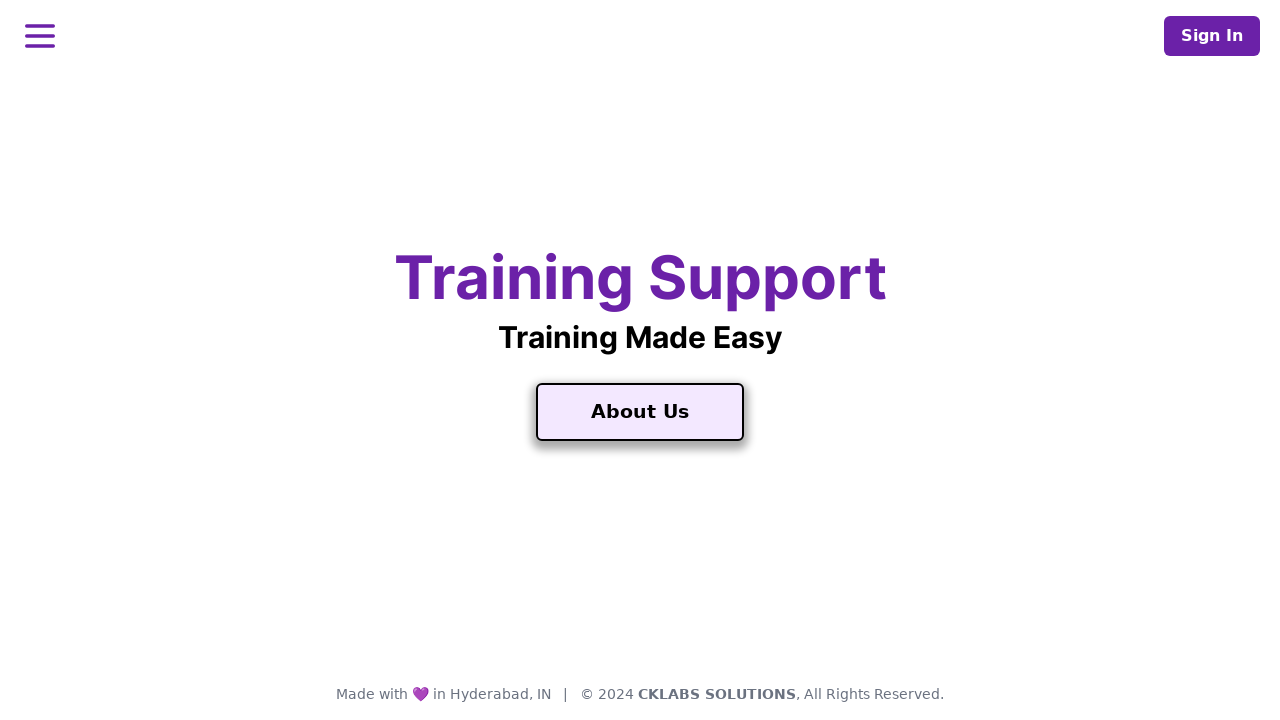

Waited for page to reach domcontentloaded state
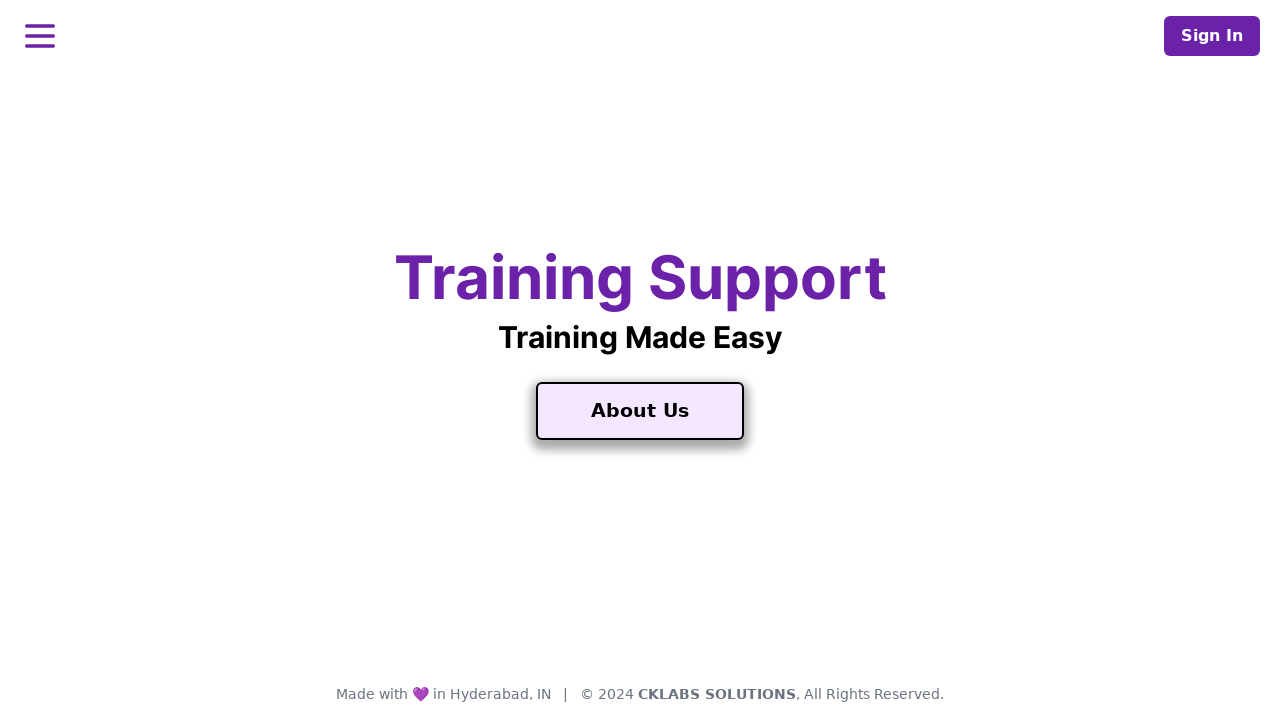

Verified About page title is 'About Training Support'
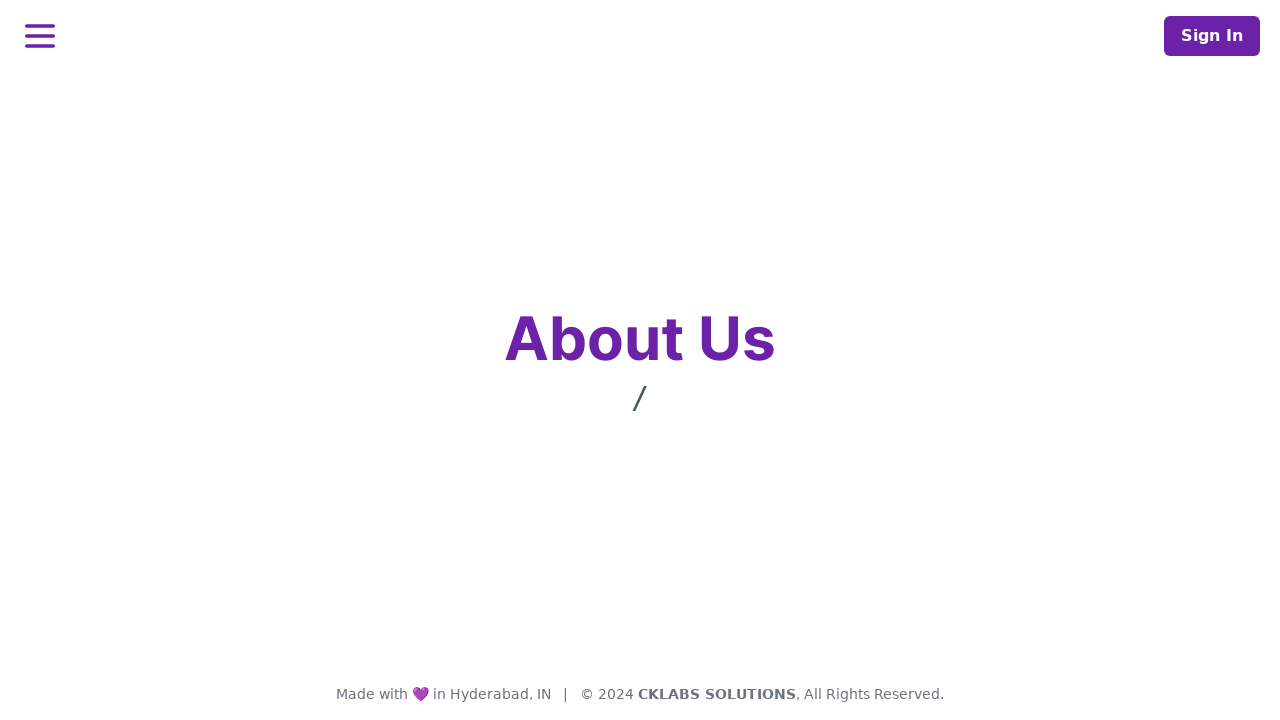

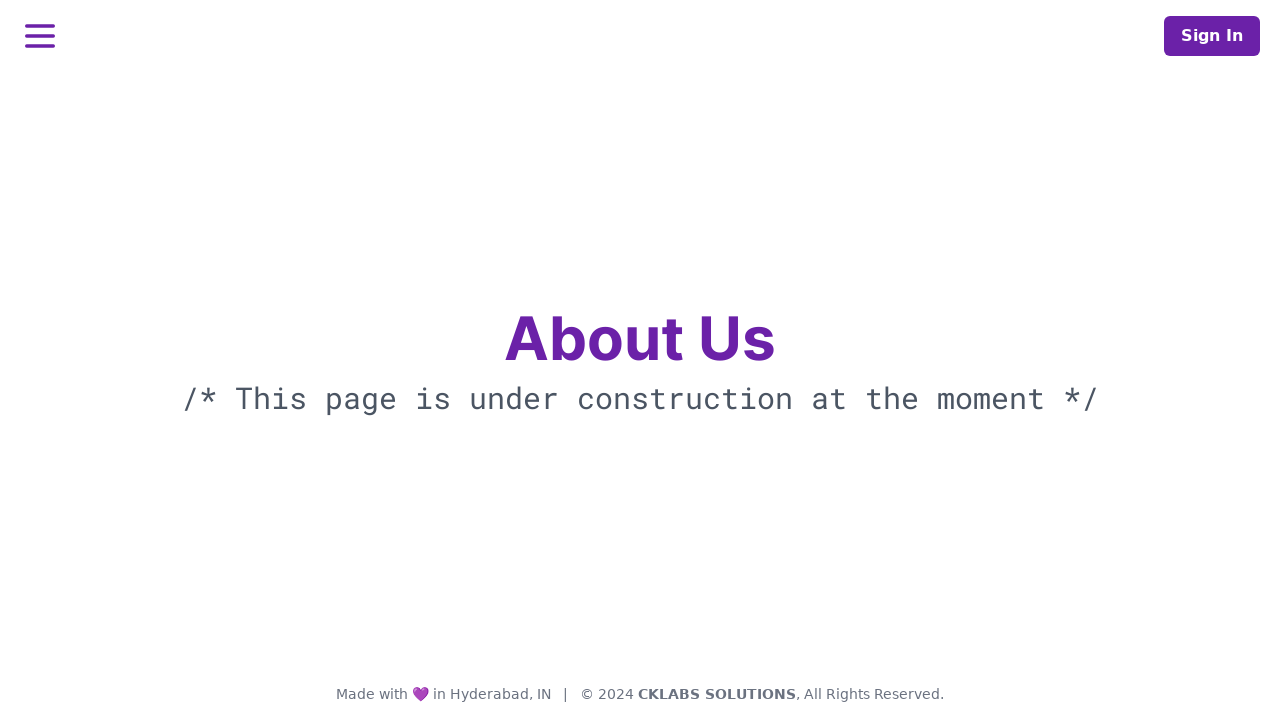